Tests scrolling functionality on a page and within a table element, then verifies the sum of values in a table column matches the displayed total

Starting URL: https://rahulshettyacademy.com/AutomationPractice/

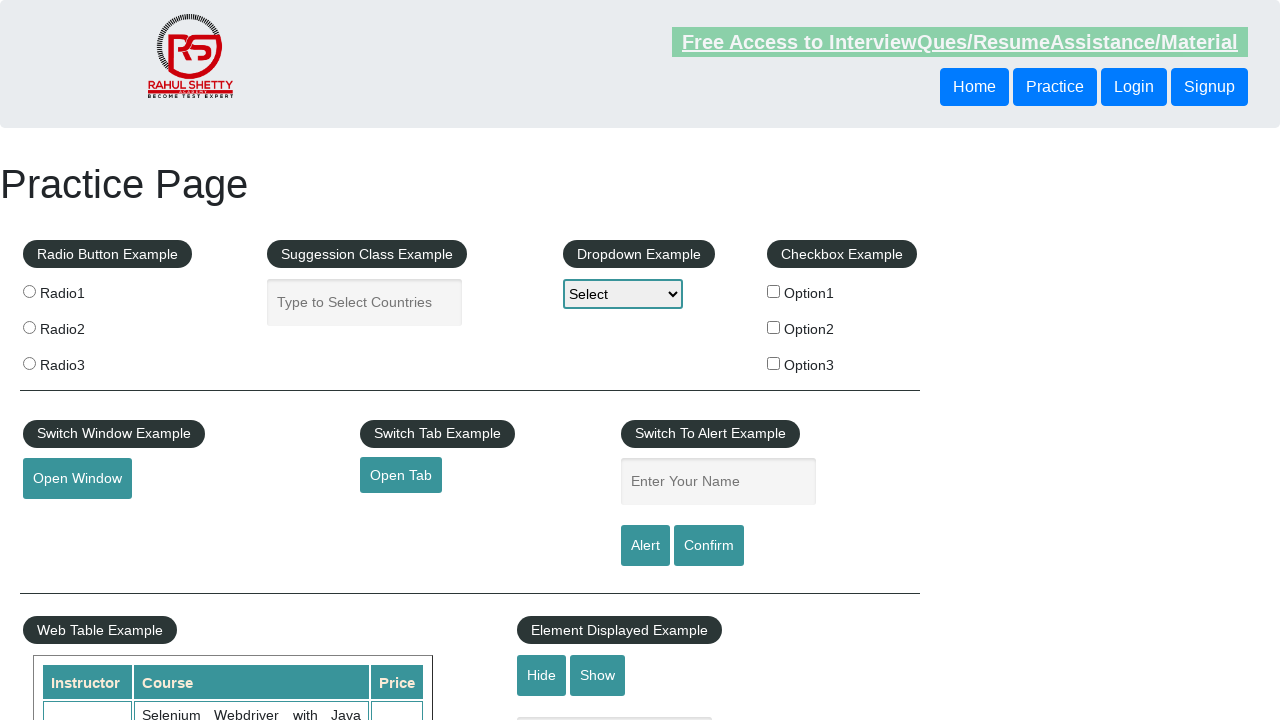

Scrolled page down by 500 pixels
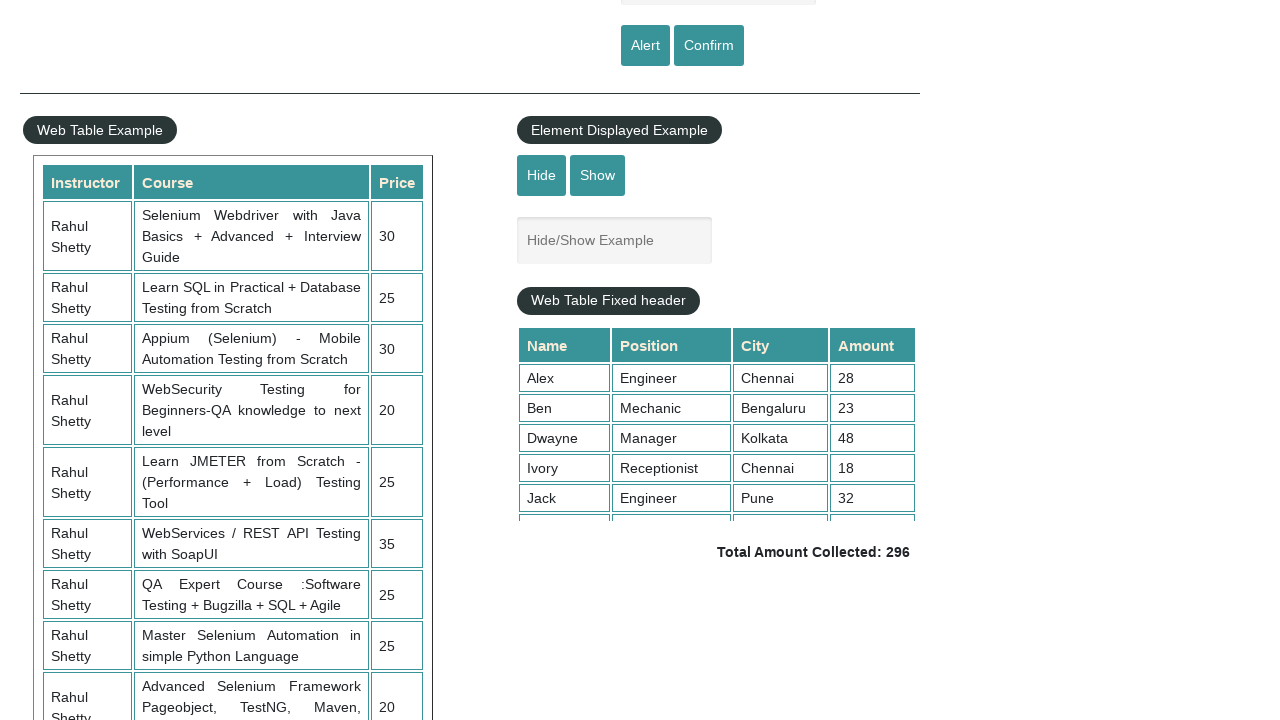

Waited 1 second for scroll to complete
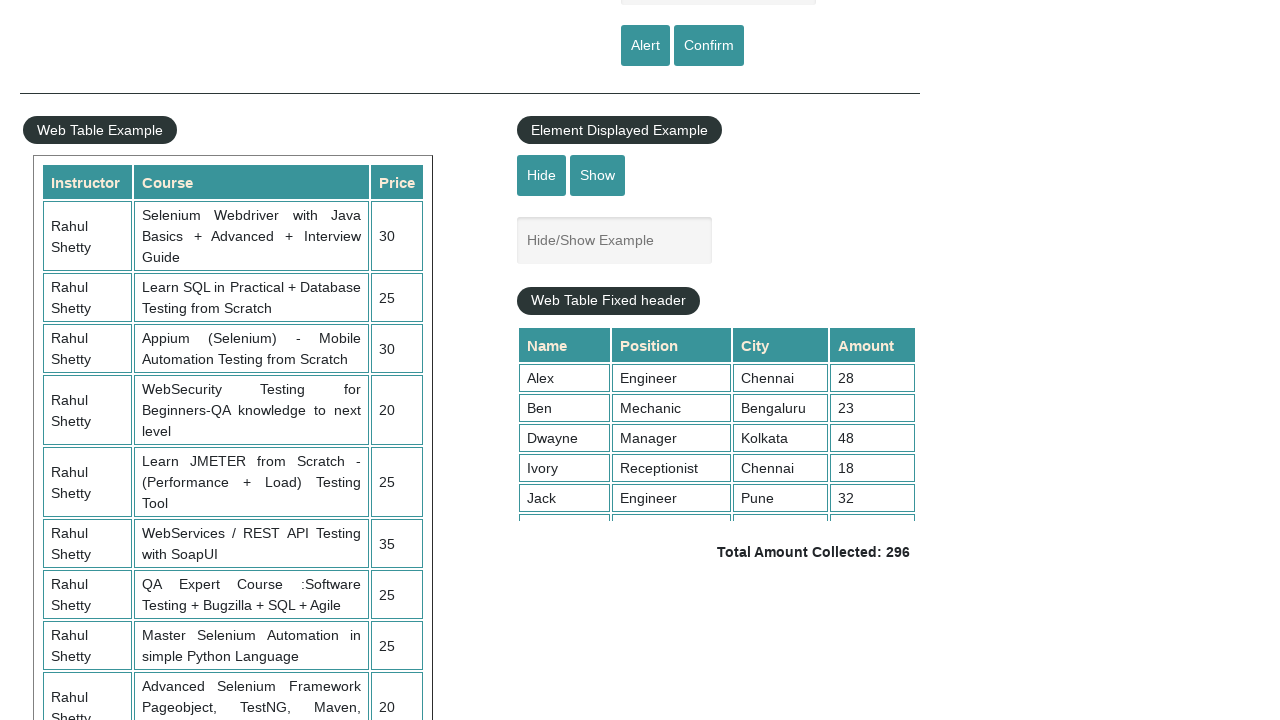

Scrolled table element down by 500 pixels
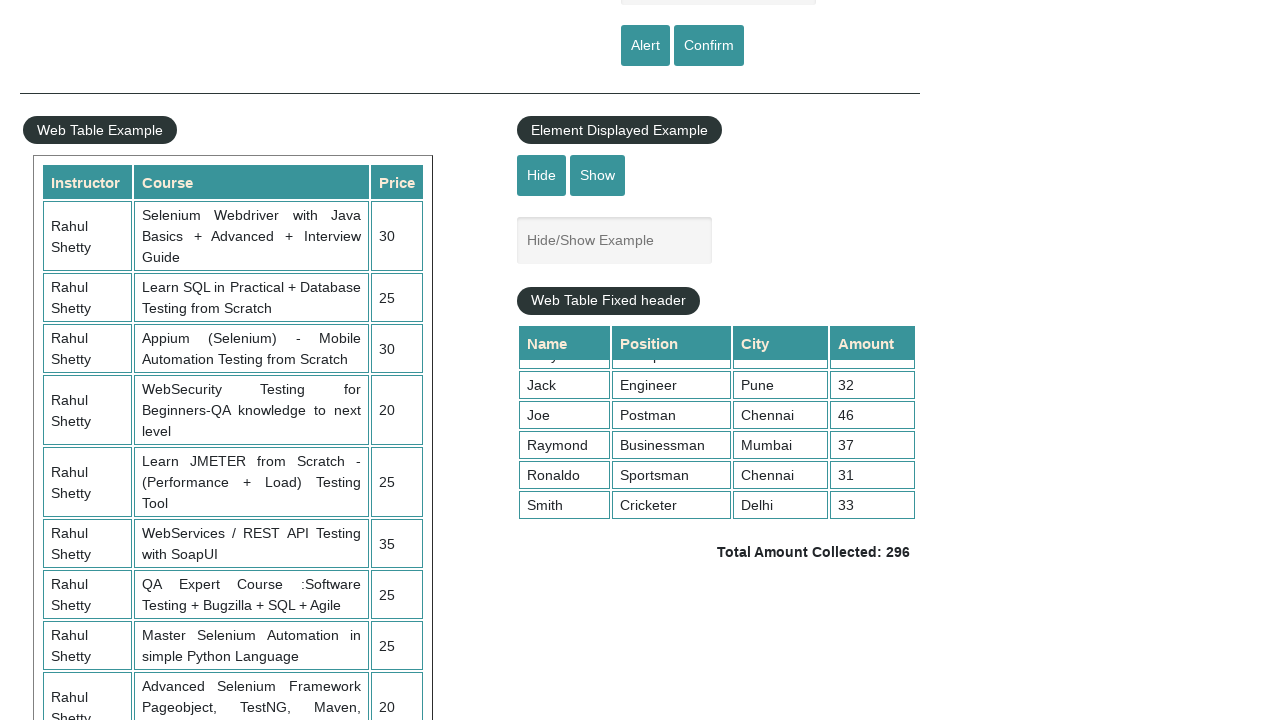

Retrieved all values from 4th column of table (9 values found)
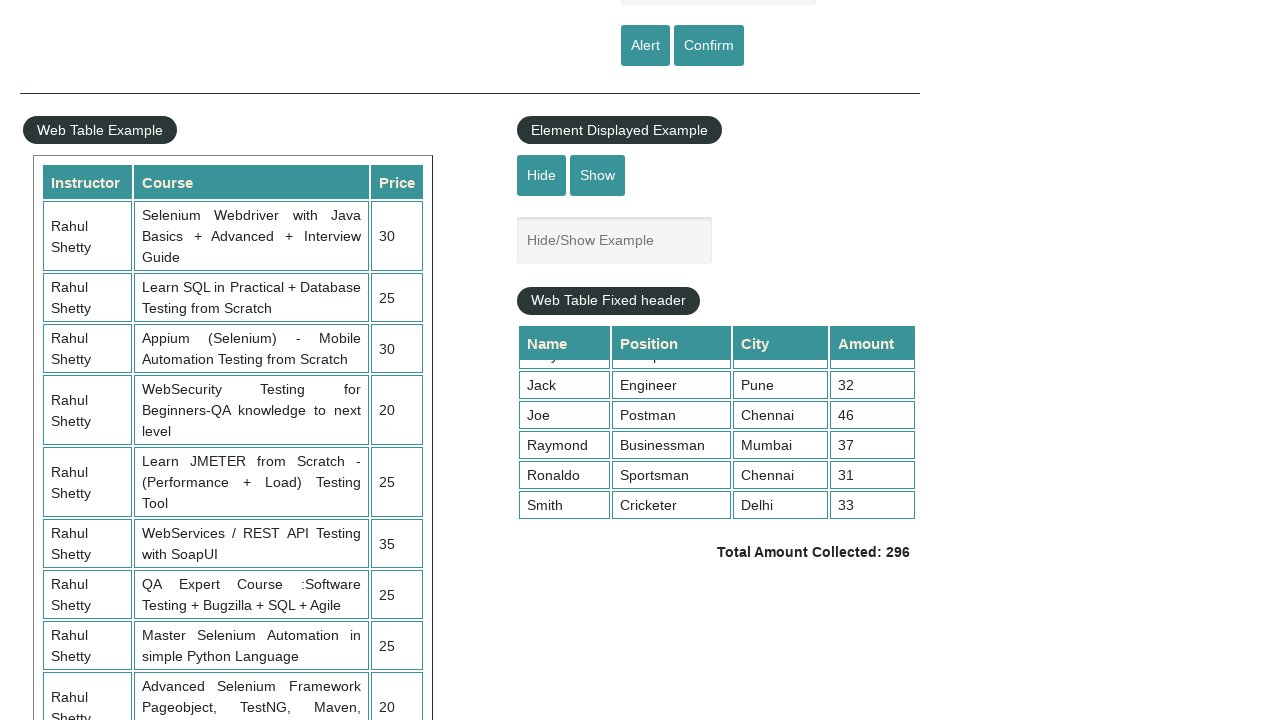

Calculated sum of column values: 296
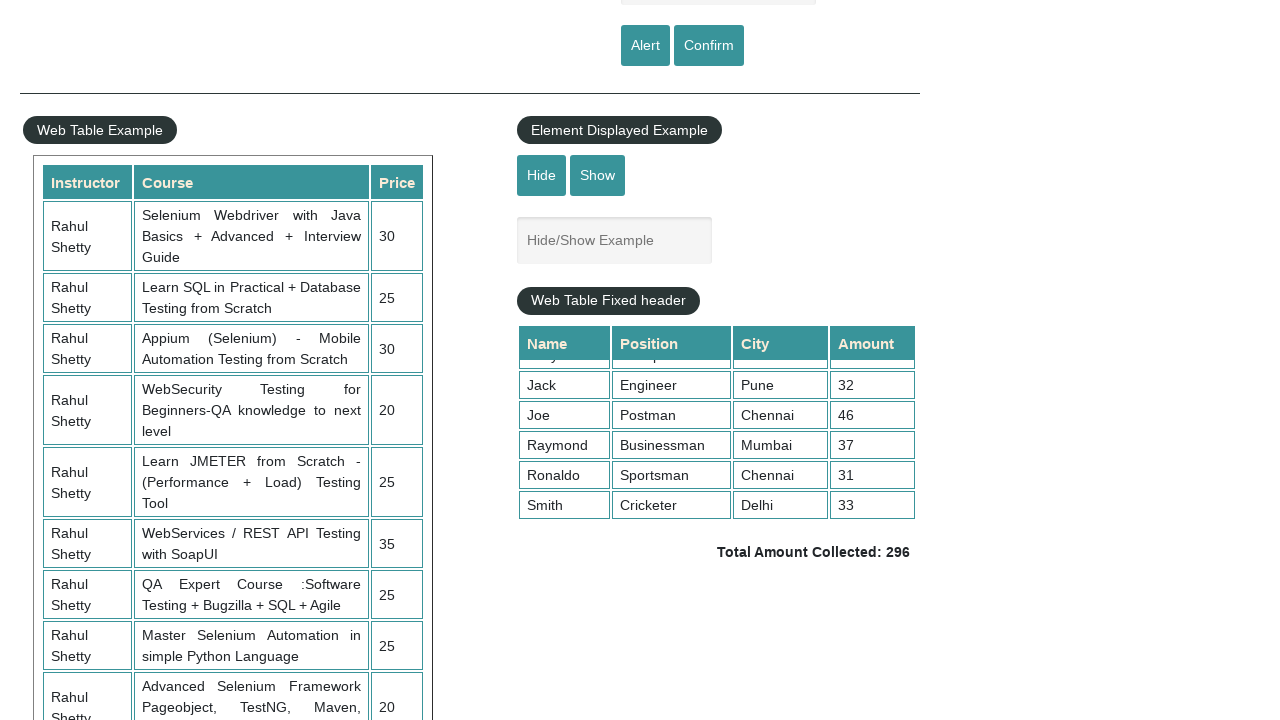

Retrieved displayed total amount text: ' Total Amount Collected: 296 '
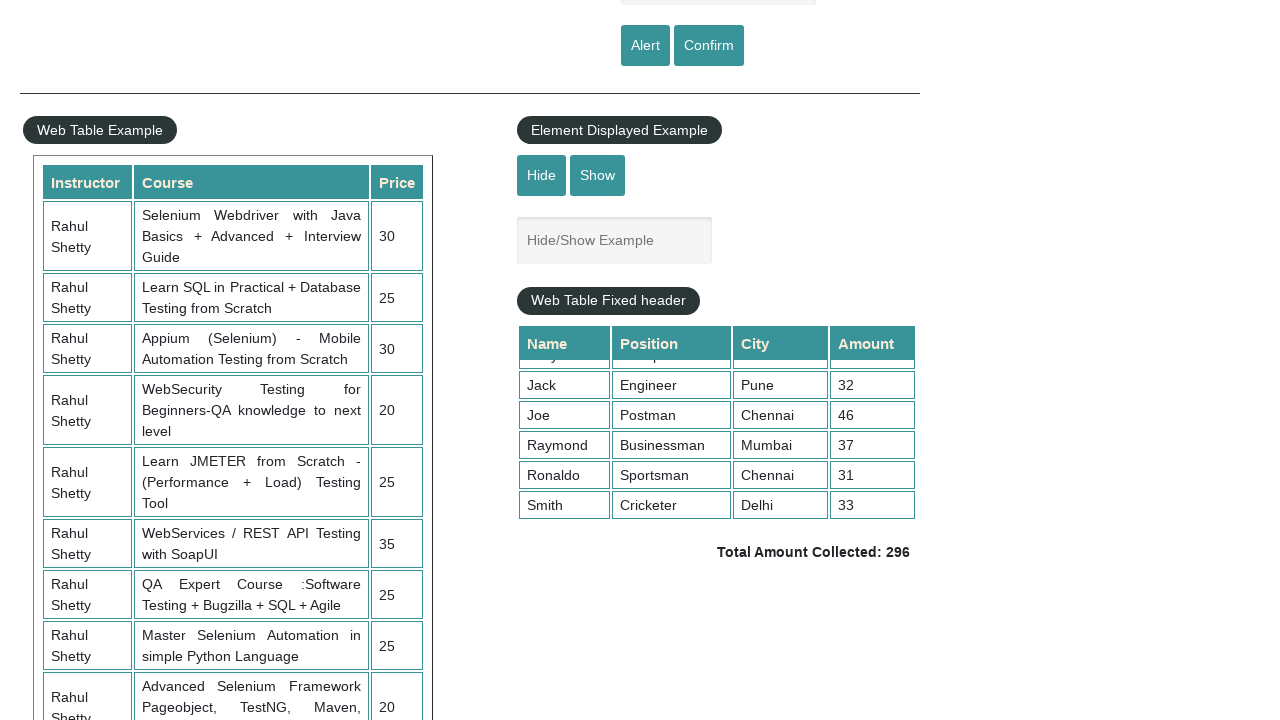

Parsed displayed total: 296
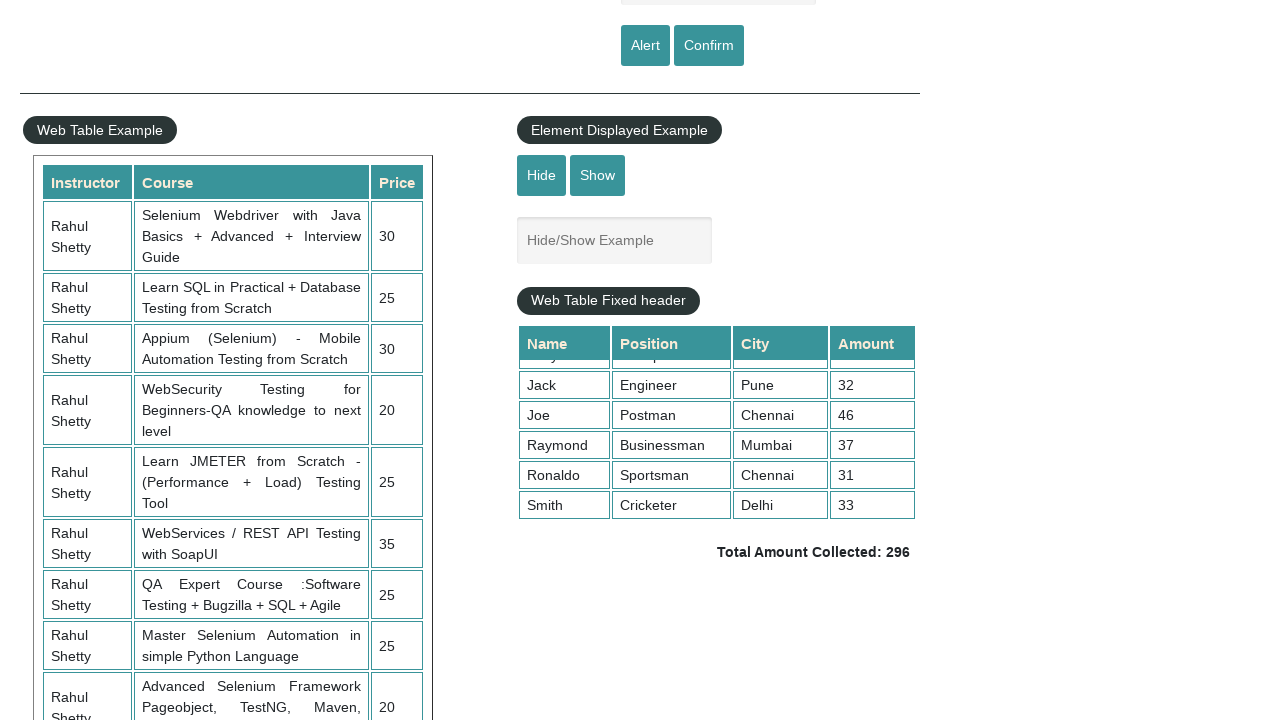

Verified calculated sum (296) matches displayed total (296)
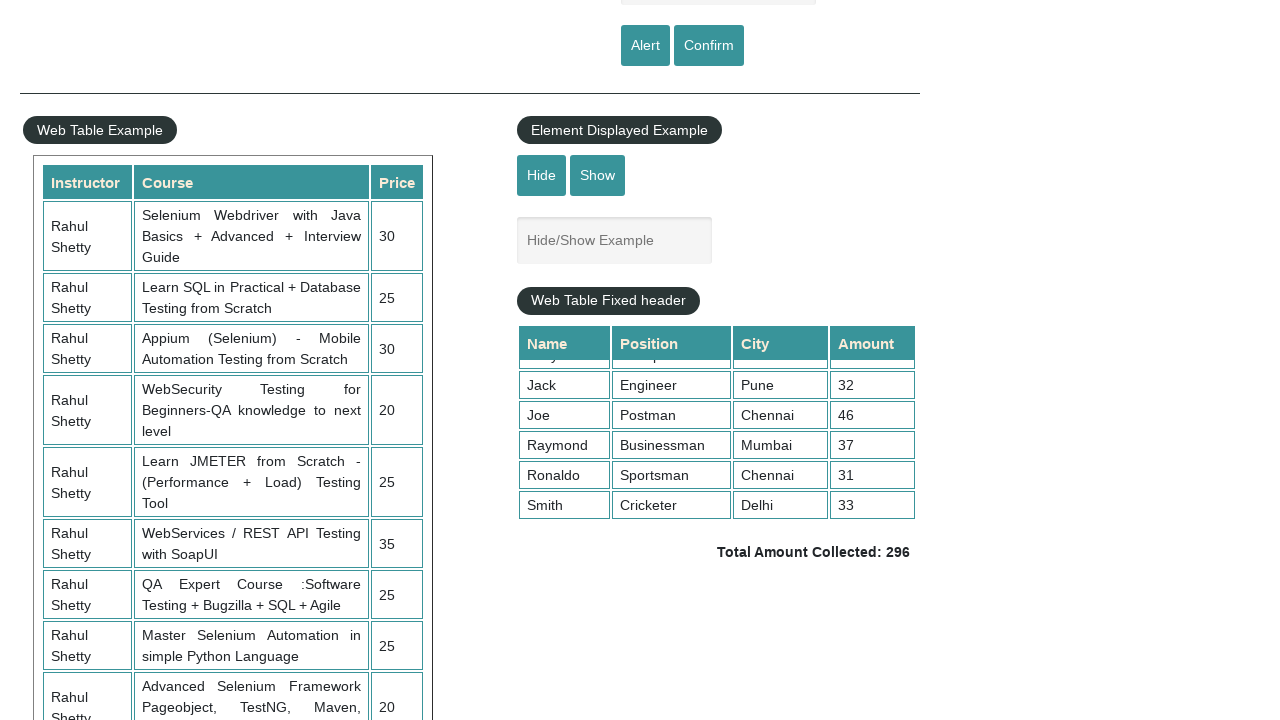

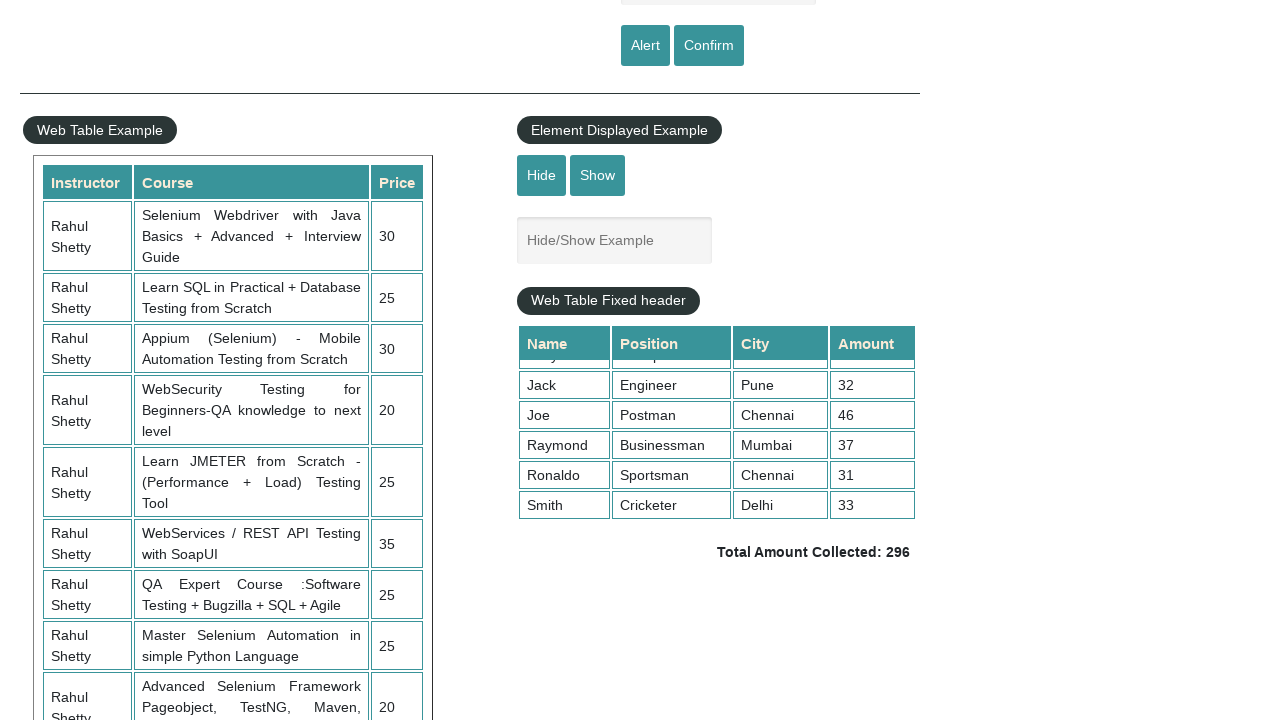